Tests scrolling to the bottom and top of the page using End and Home keyboard keys

Starting URL: https://techproeducation.com

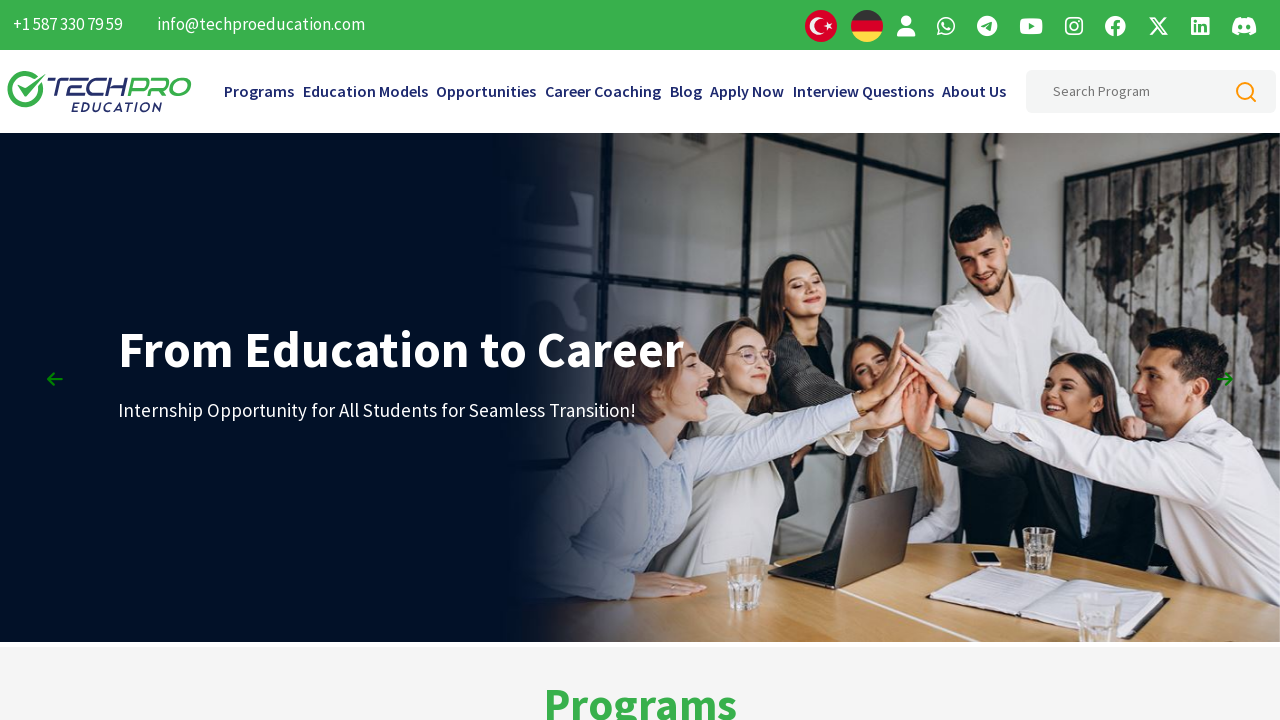

Navigated to https://techproeducation.com
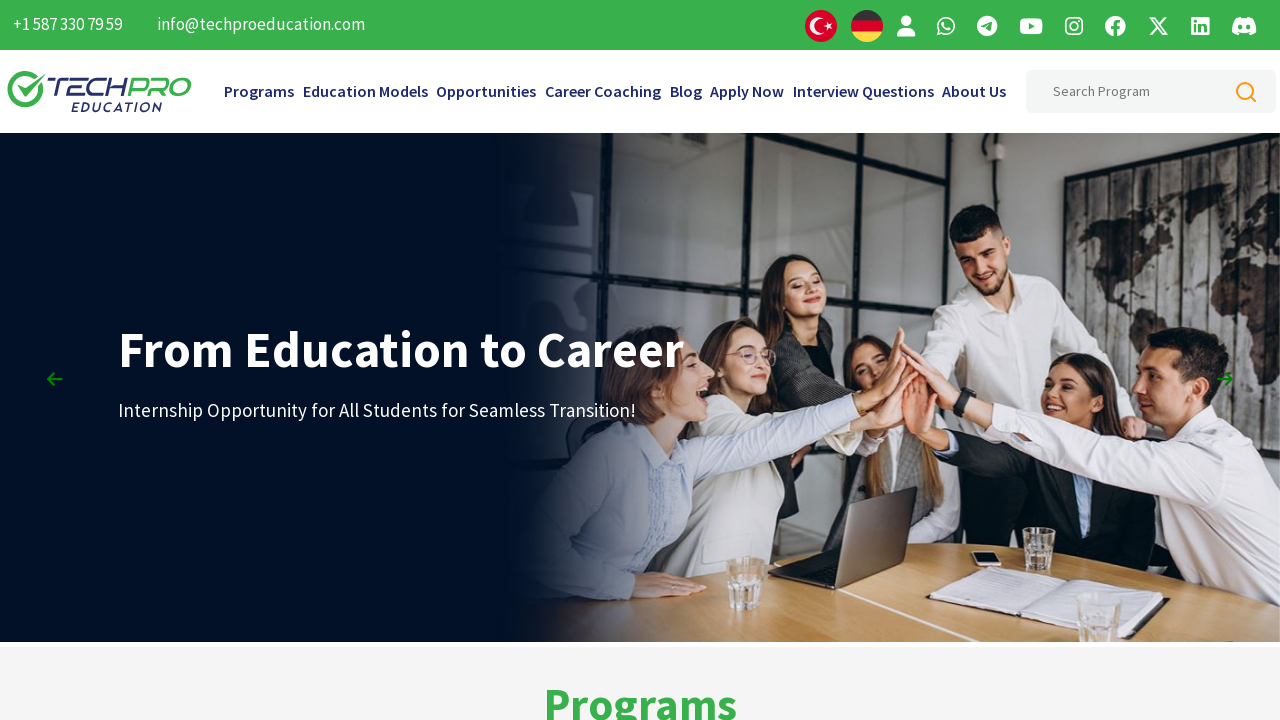

Pressed End key to scroll to bottom of page
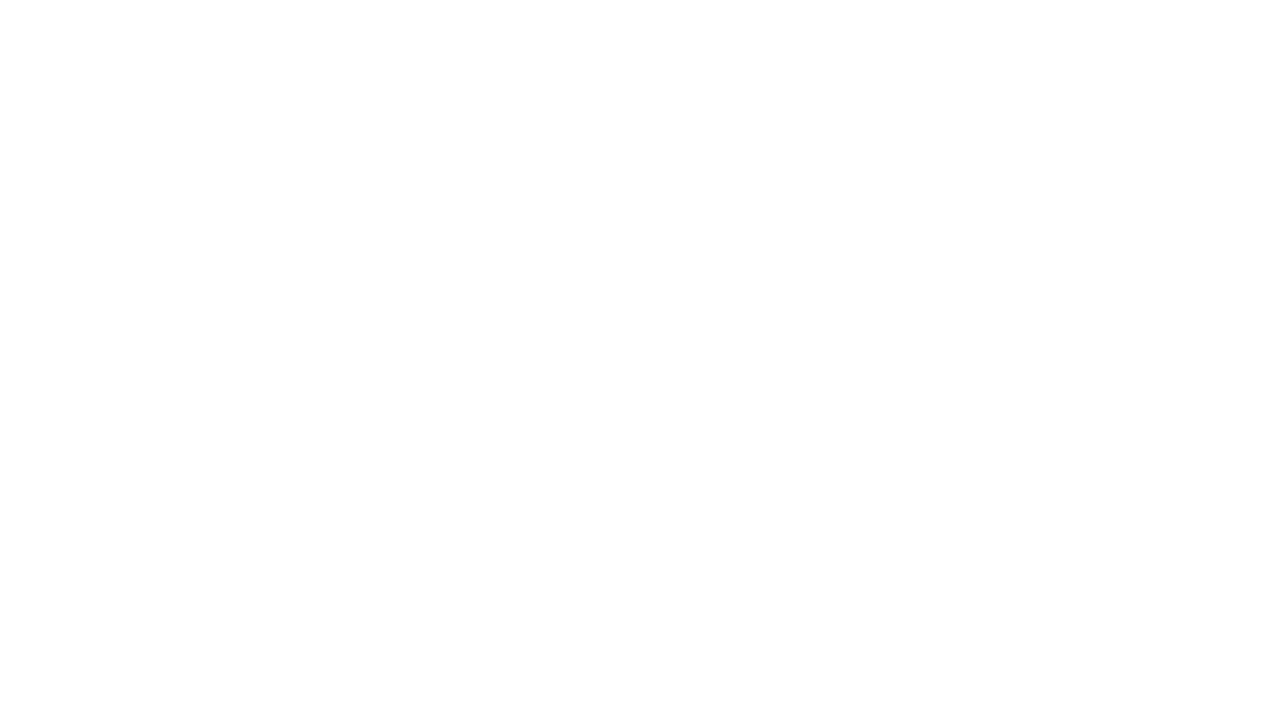

Pressed Home key to scroll to top of page
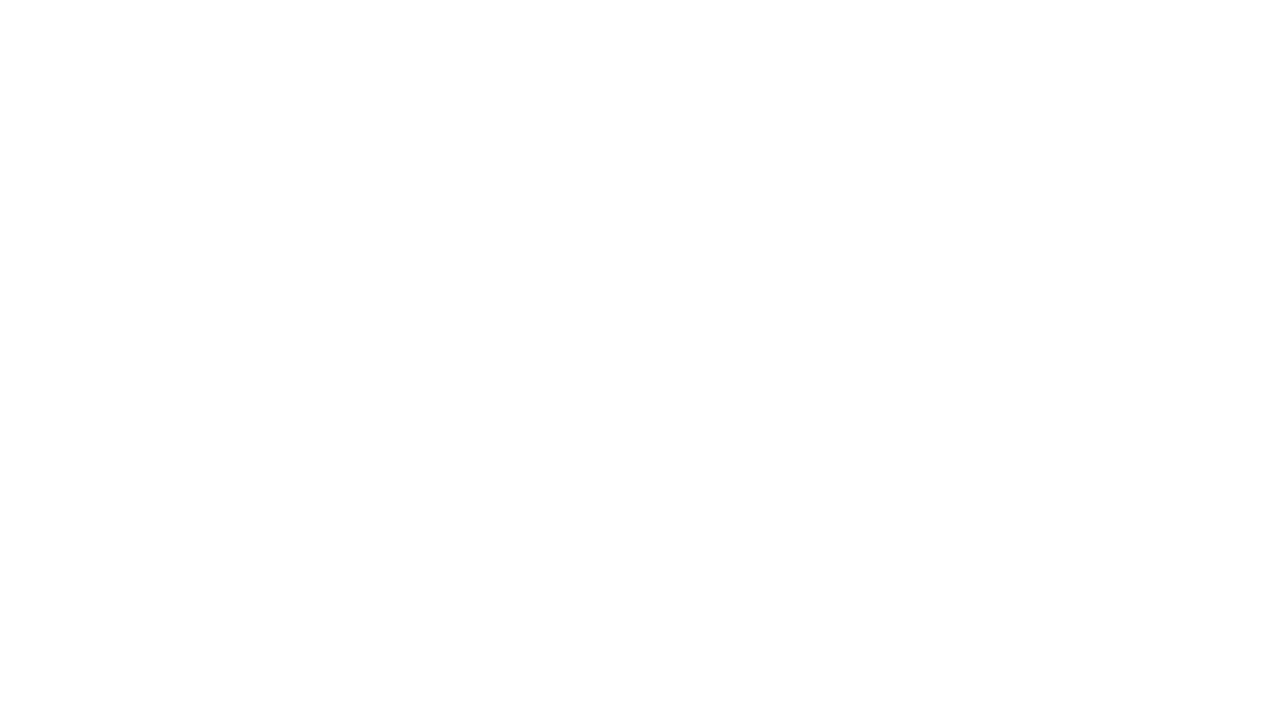

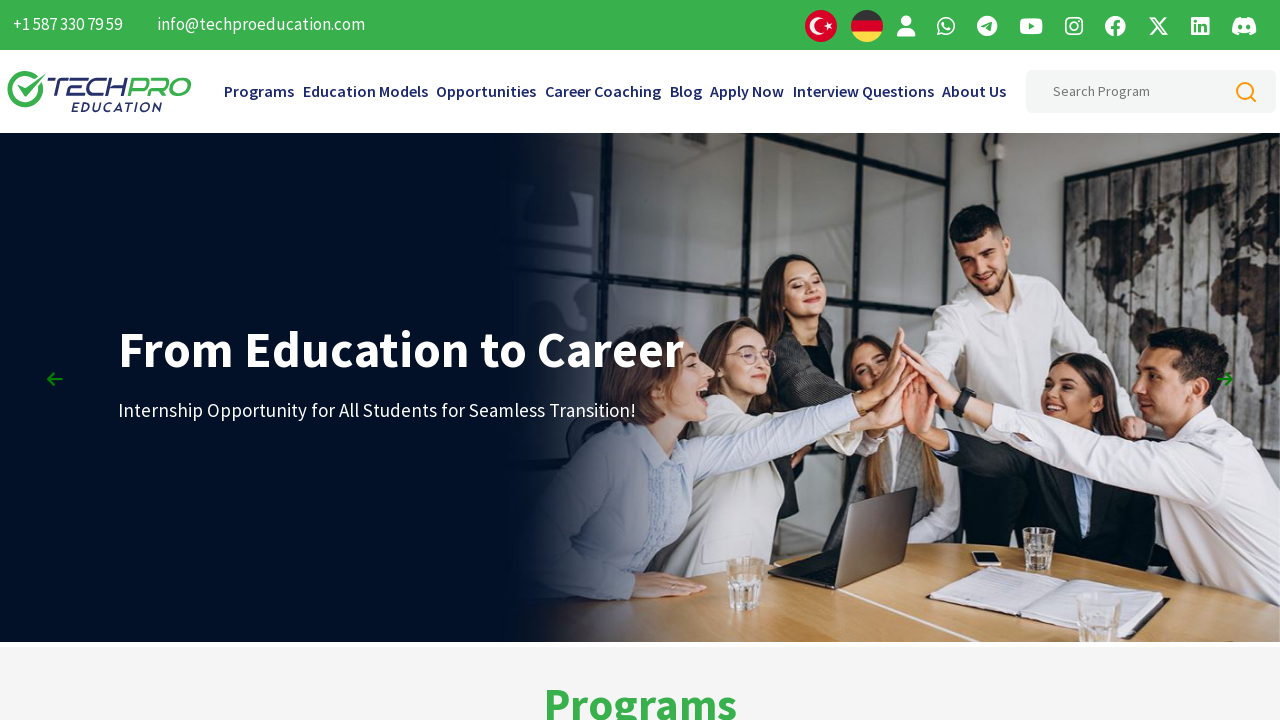